Tests window switching functionality by opening a new window and switching between parent and child windows to verify content

Starting URL: https://the-internet.herokuapp.com/

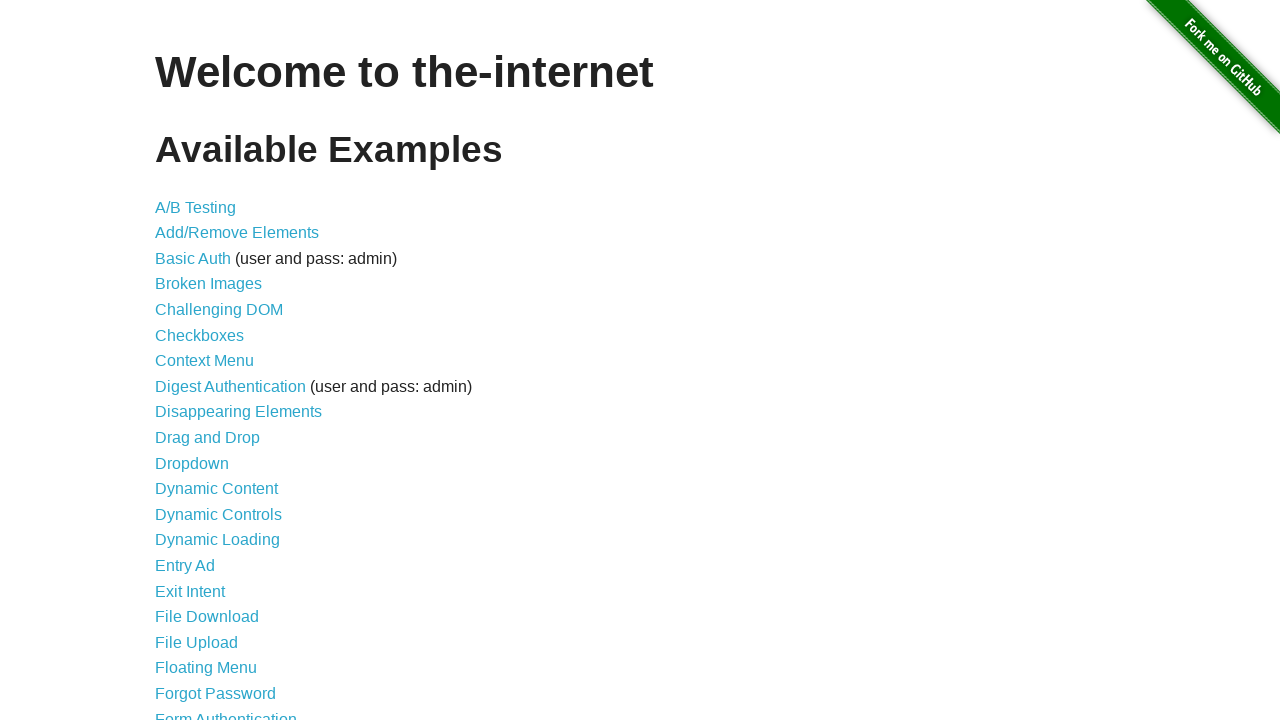

Clicked on 'Multiple Windows' link at (218, 369) on xpath=//a[text()='Multiple Windows']
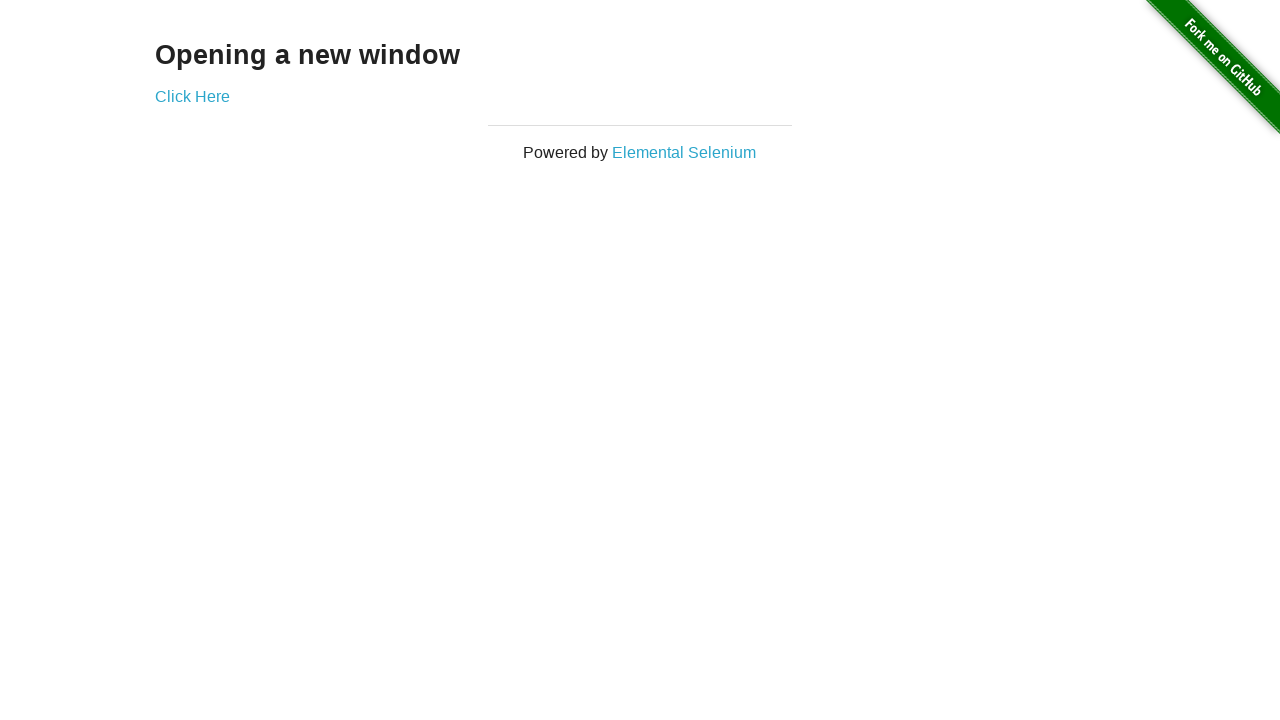

Clicked 'Click Here' link to open new window at (192, 96) on xpath=//a[text()='Click Here']
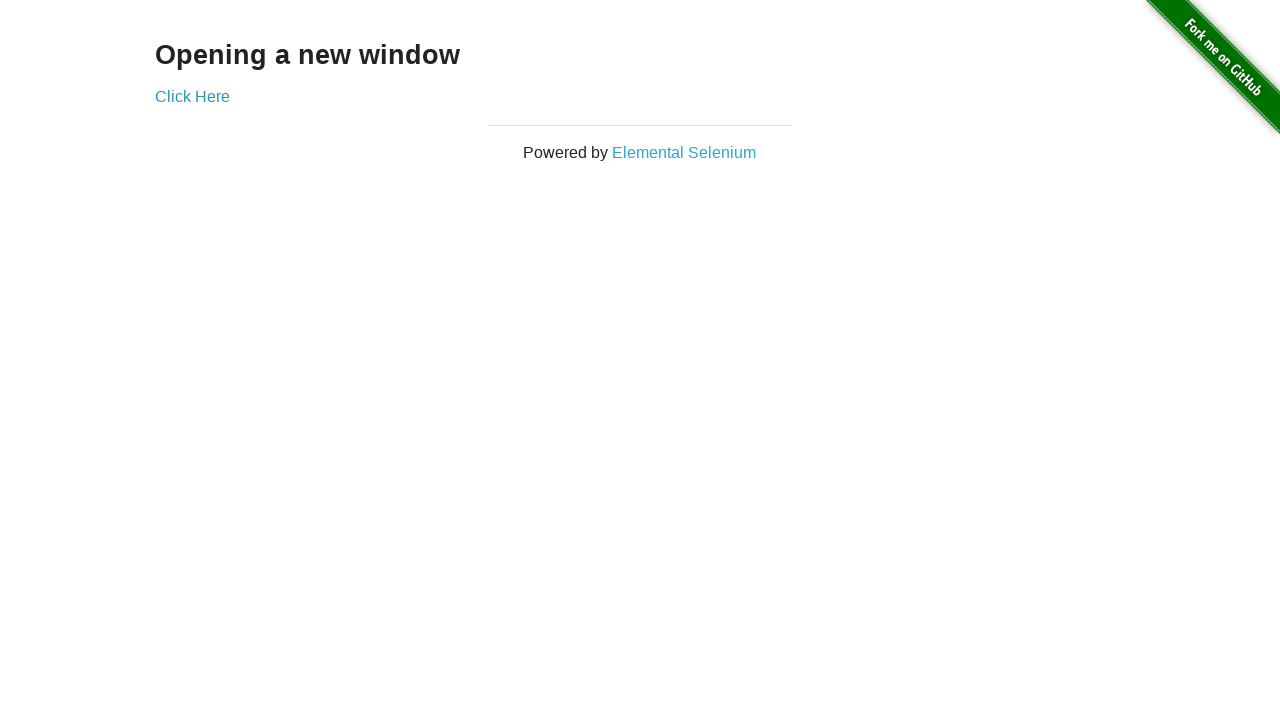

New window/popup opened and captured
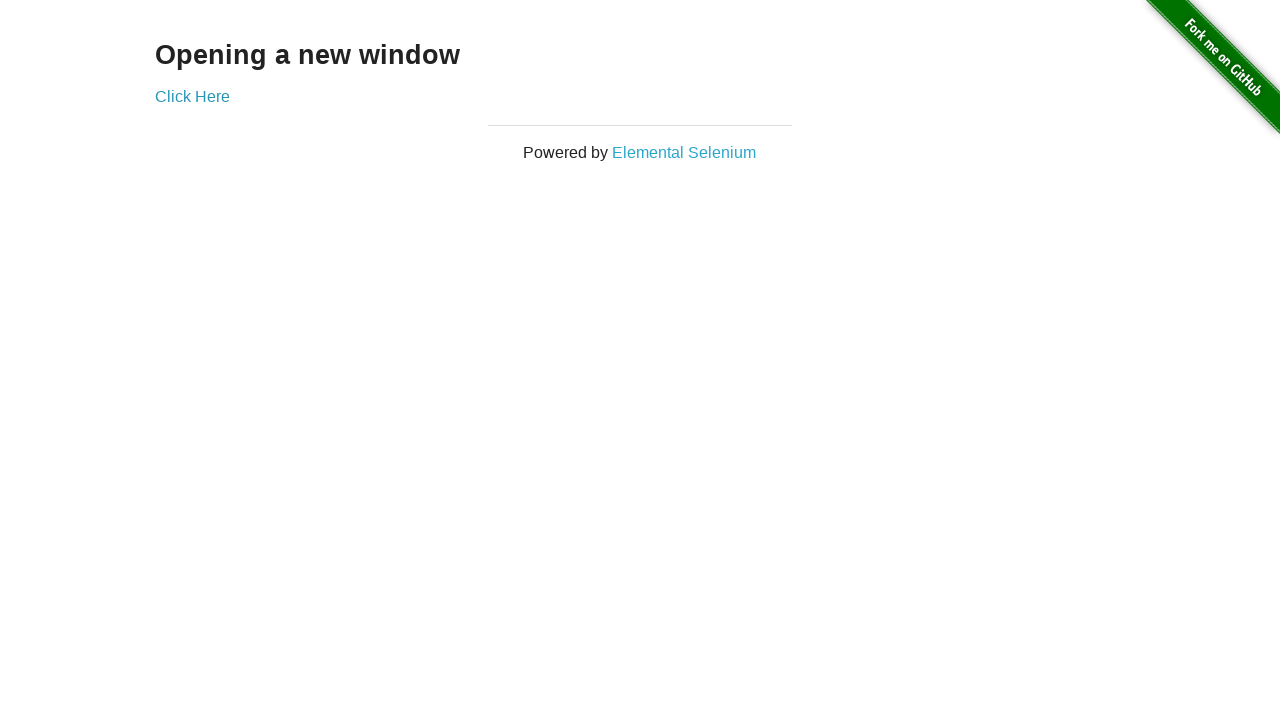

Retrieved heading text from child window
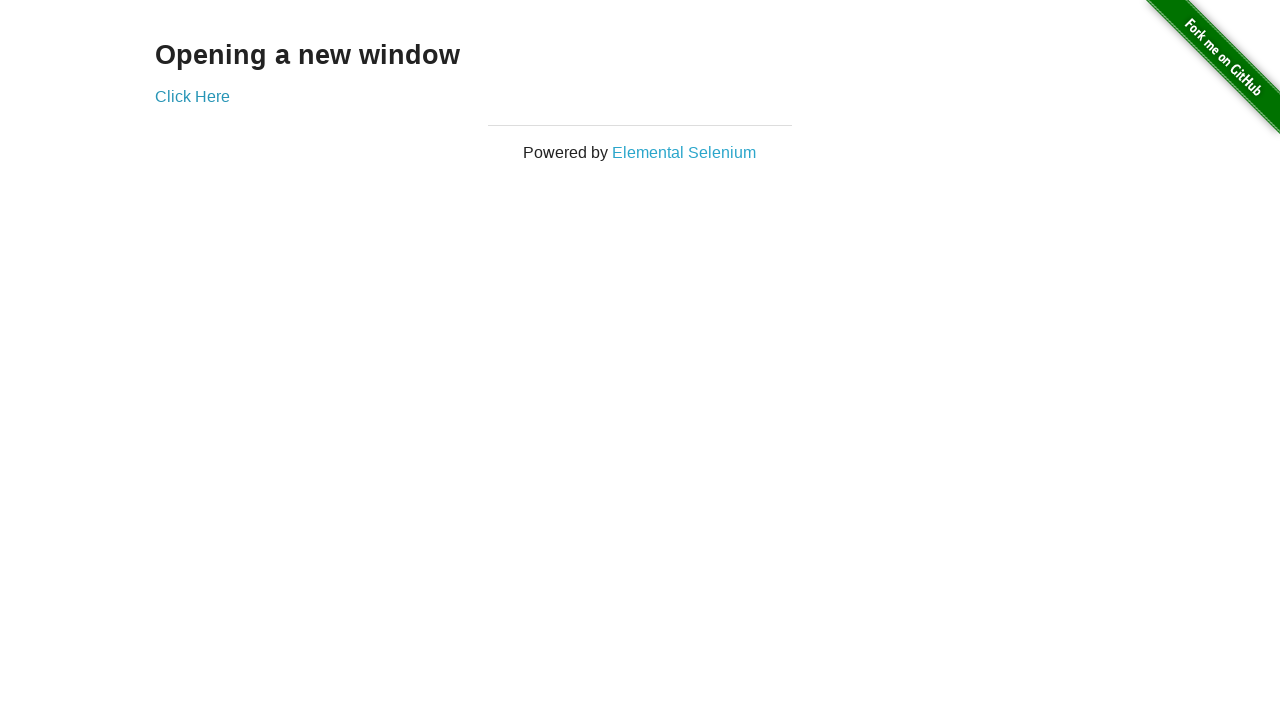

Retrieved heading text from parent window
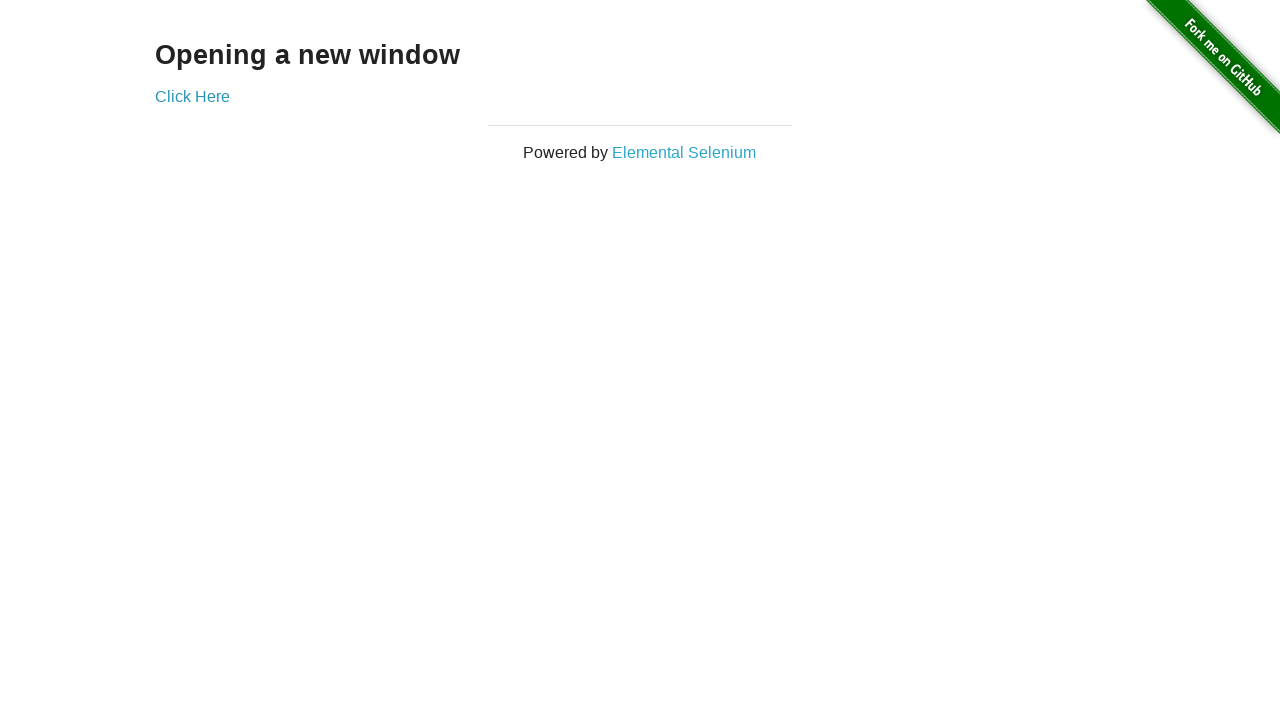

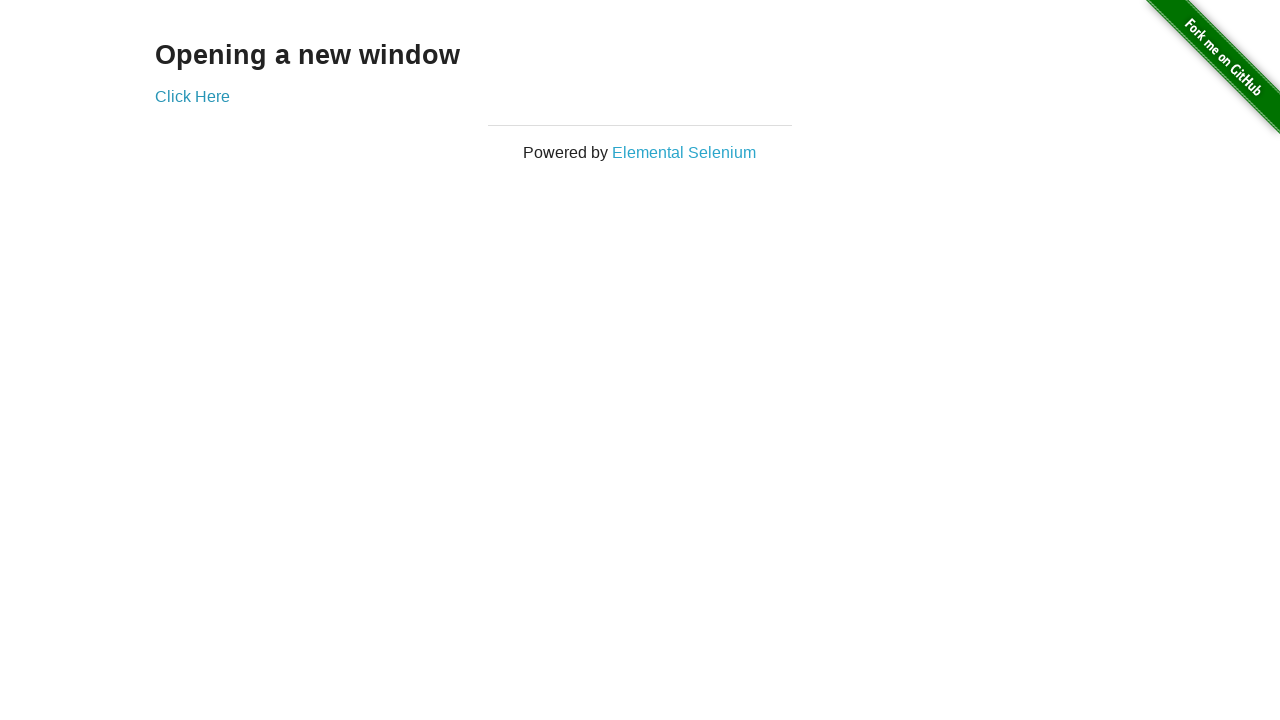